Tests right-click (context menu) functionality on an image element on a popup menu sample page

Starting URL: http://deluxe-menu.com/popup-mode-sample.html

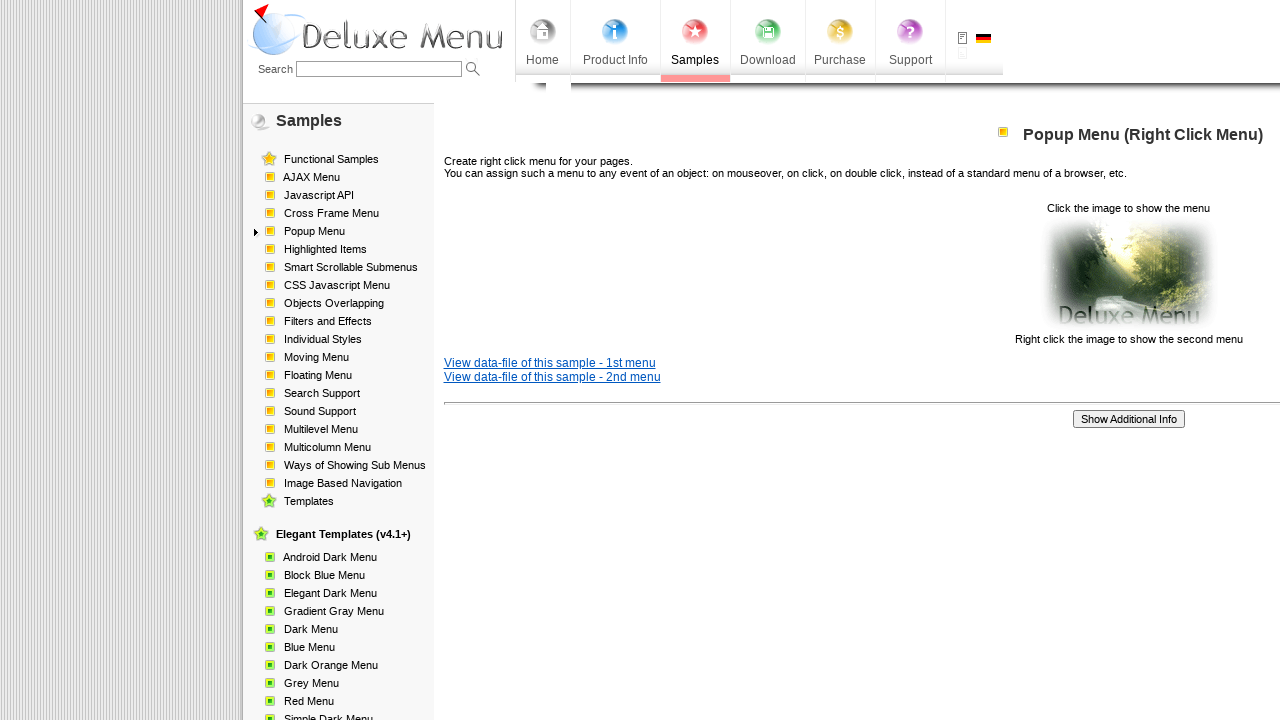

Image element loaded and became visible
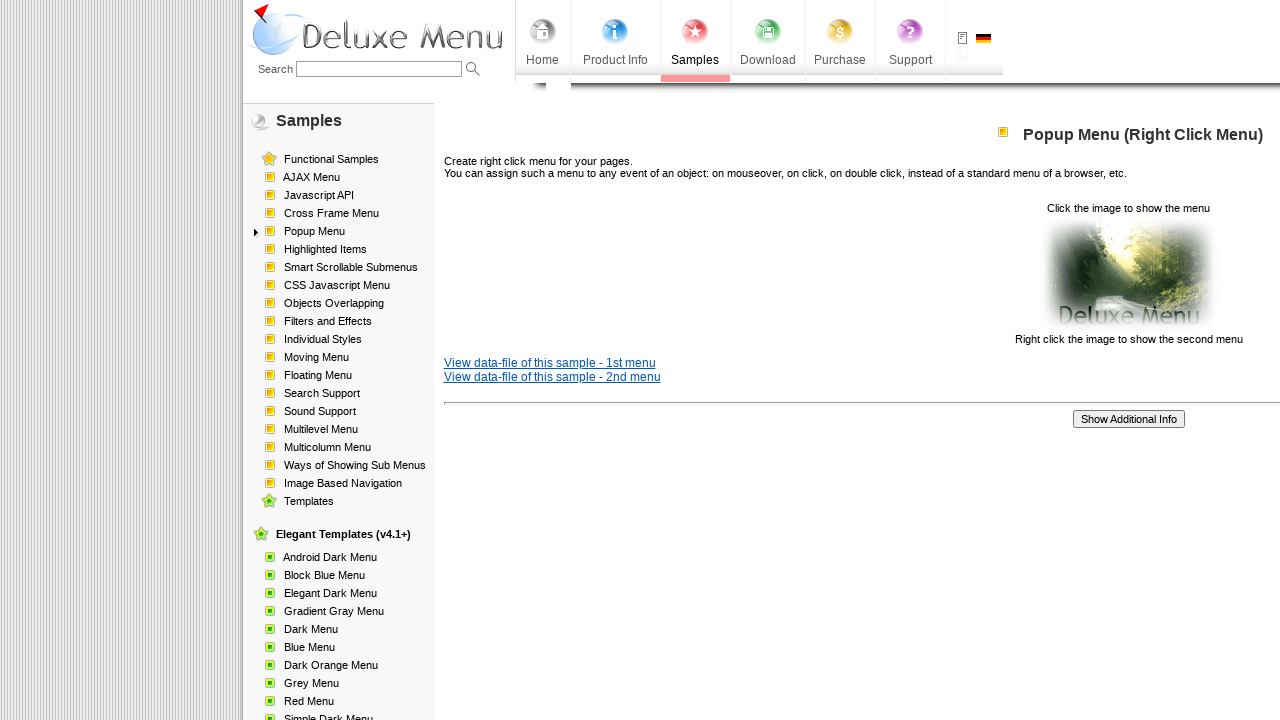

Right-clicked on image to open context menu at (1128, 274) on xpath=//p[2]/img
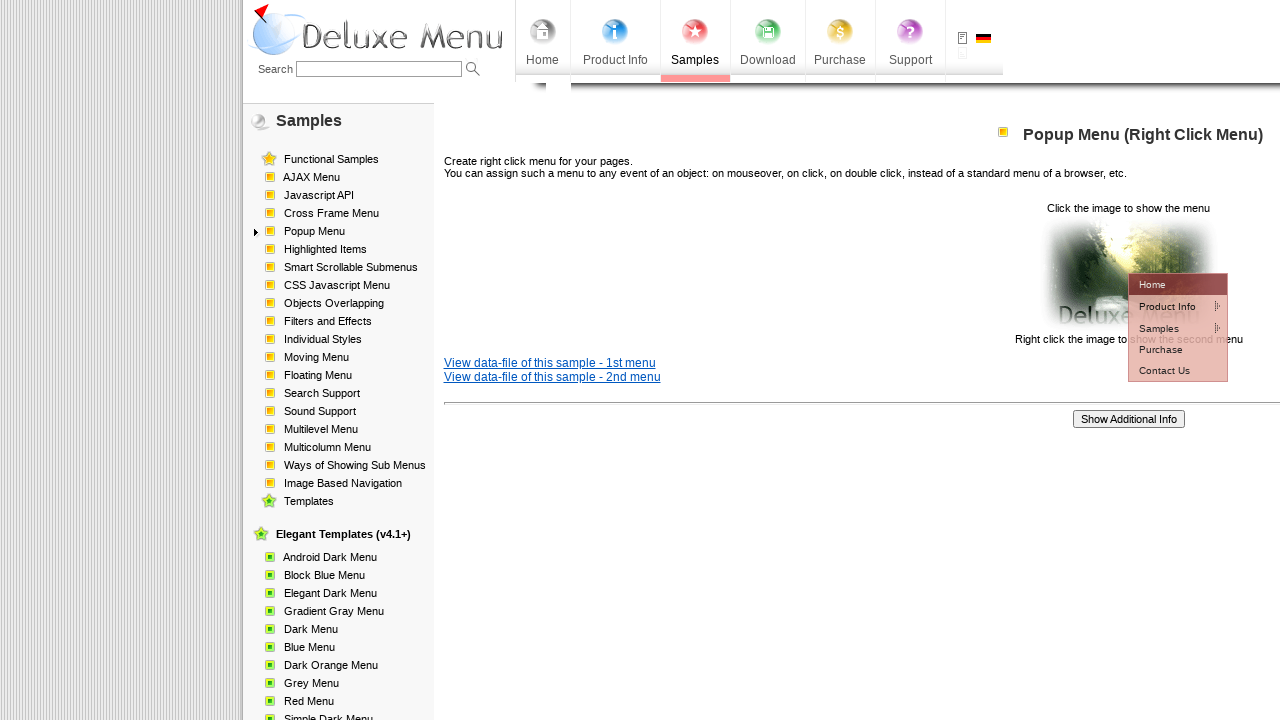

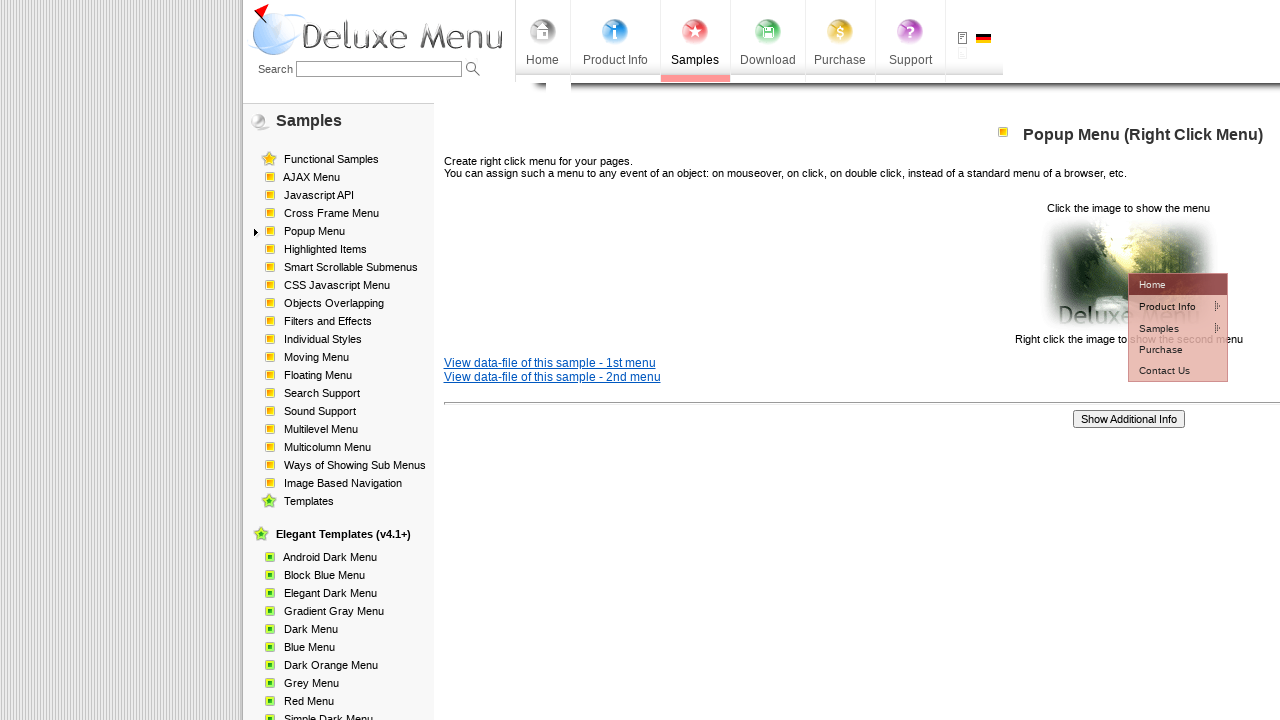